Tests clicking the I'm Feeling Lucky button and verifies the demo content loads

Starting URL: https://neuronpedia.org/gemma-scope#microscope

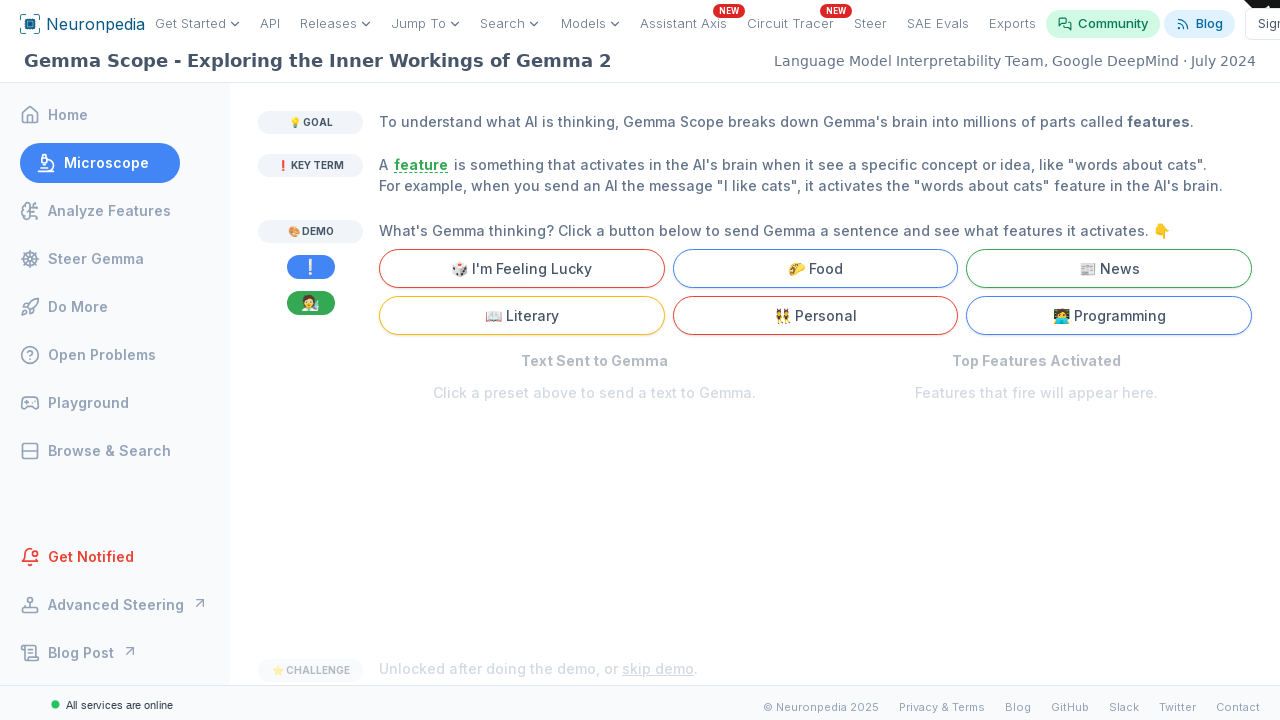

Clicked I'm Feeling Lucky button at (522, 268) on internal:text="I'm Feeling Lucky"i
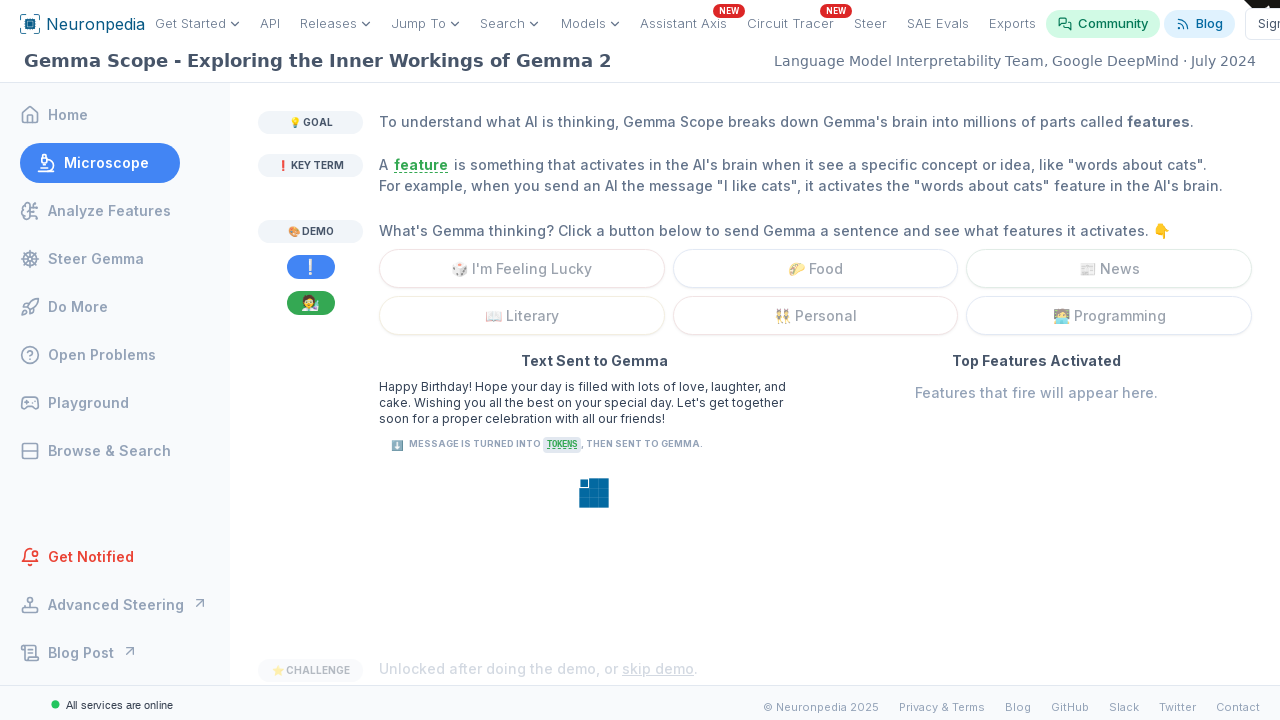

Demo content loaded and placeholder text disappeared
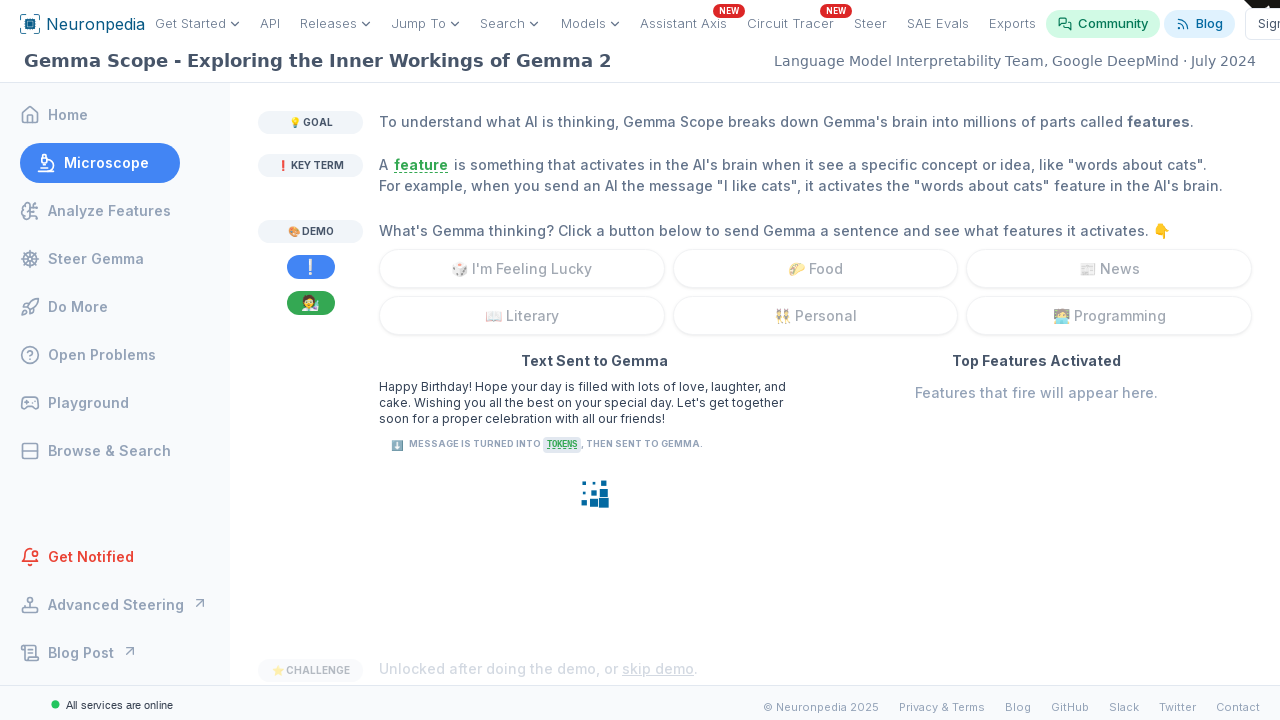

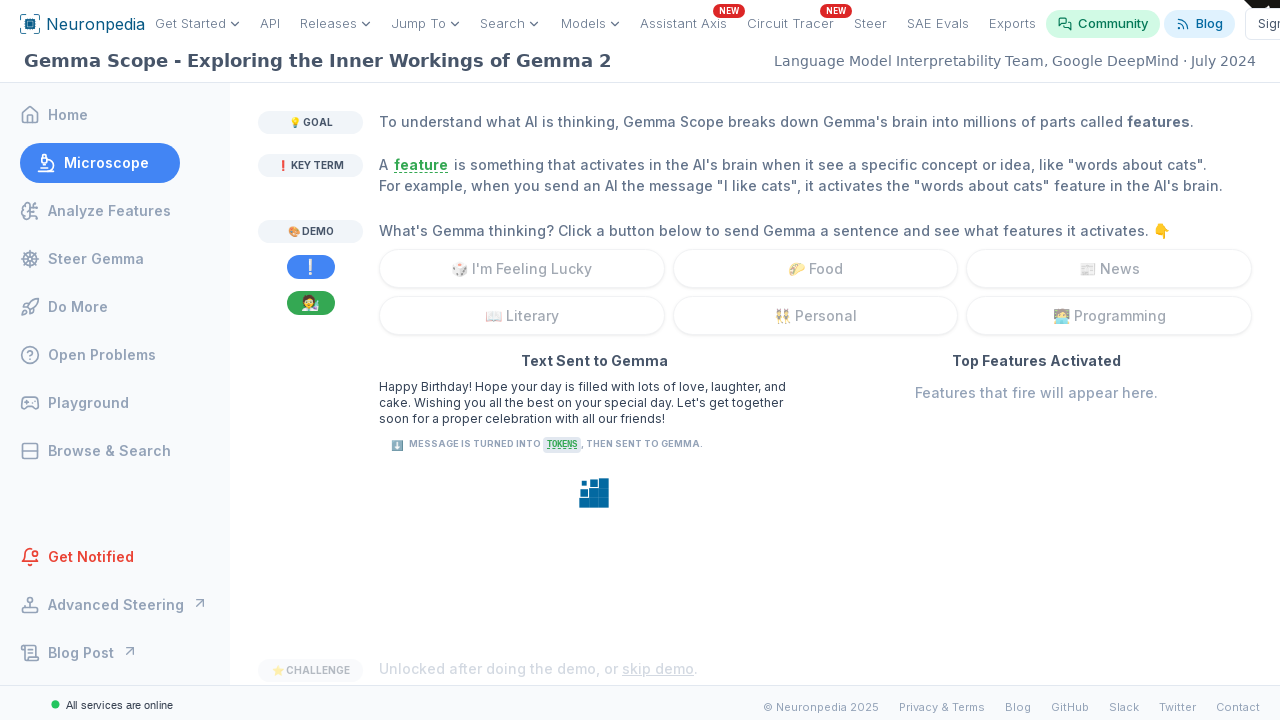